Tests keyboard actions by typing text in the first input field, selecting all with Ctrl+A, copying with Ctrl+C, tabbing to the second field, and pasting with Ctrl+V to verify copy-paste functionality.

Starting URL: http://text-compare.com/

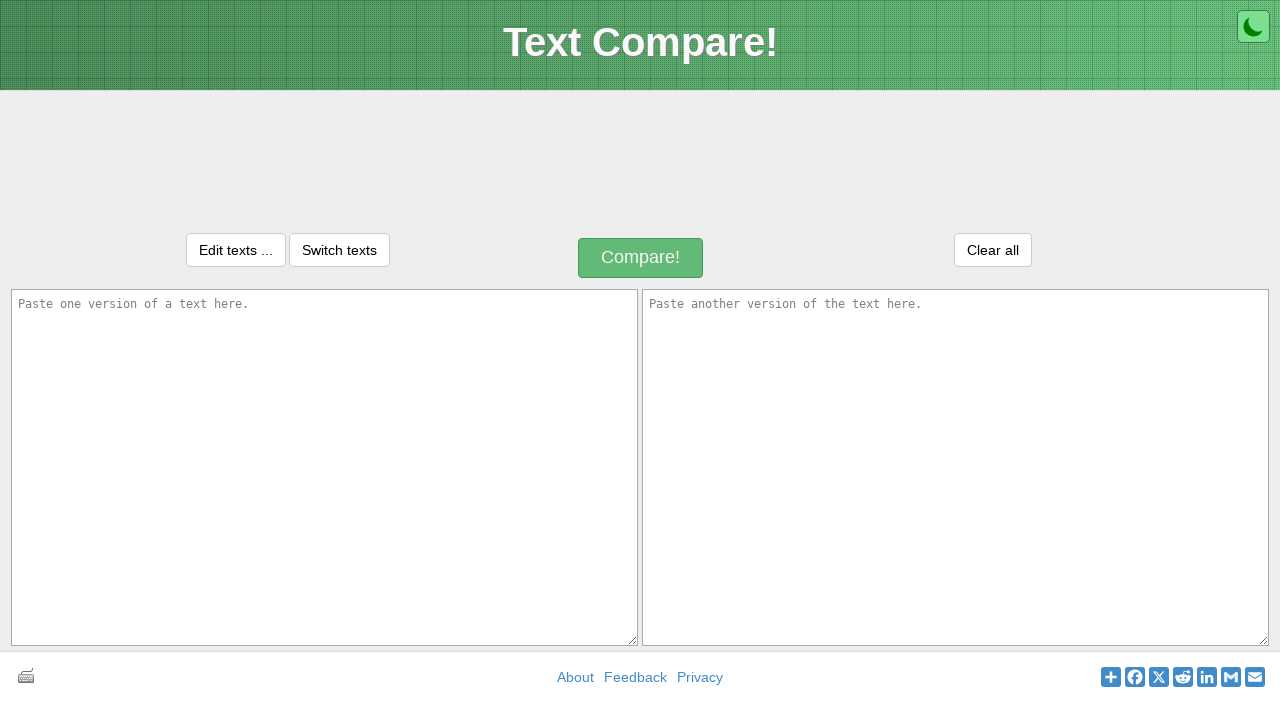

Filled first input field with 'Welcome to Selenium' on #inputText1
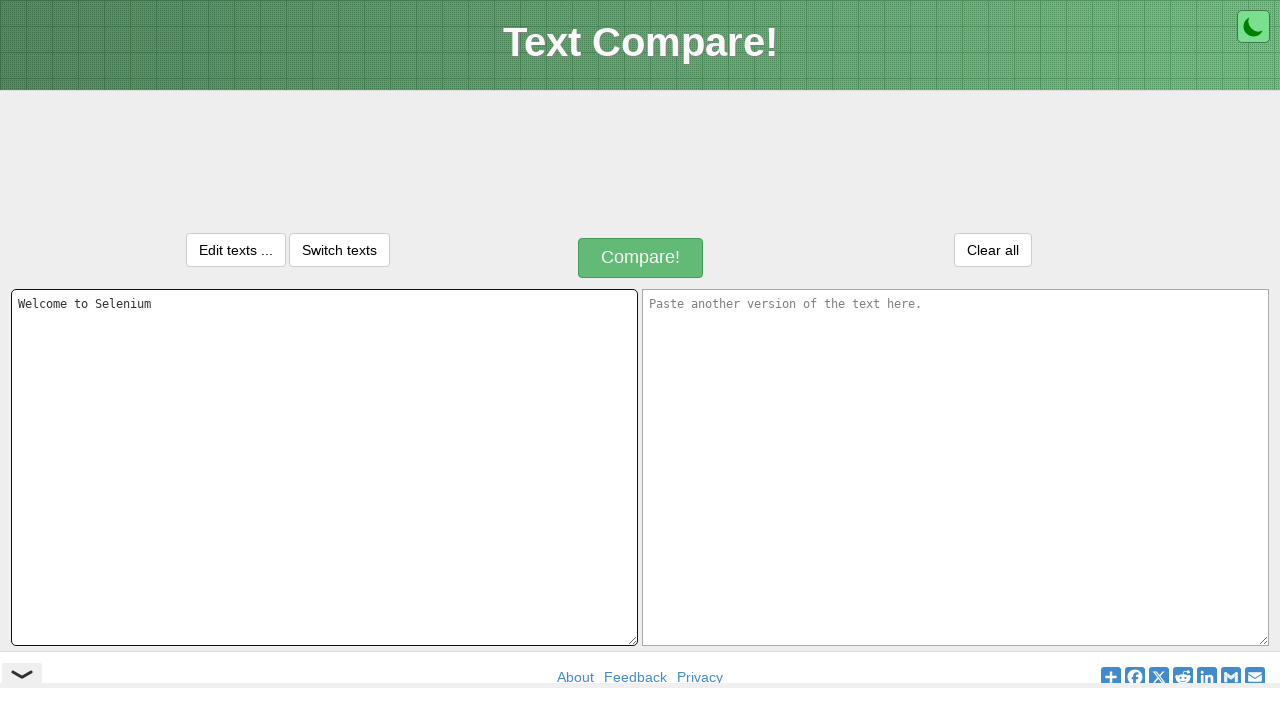

Clicked first input field to ensure focus at (324, 467) on #inputText1
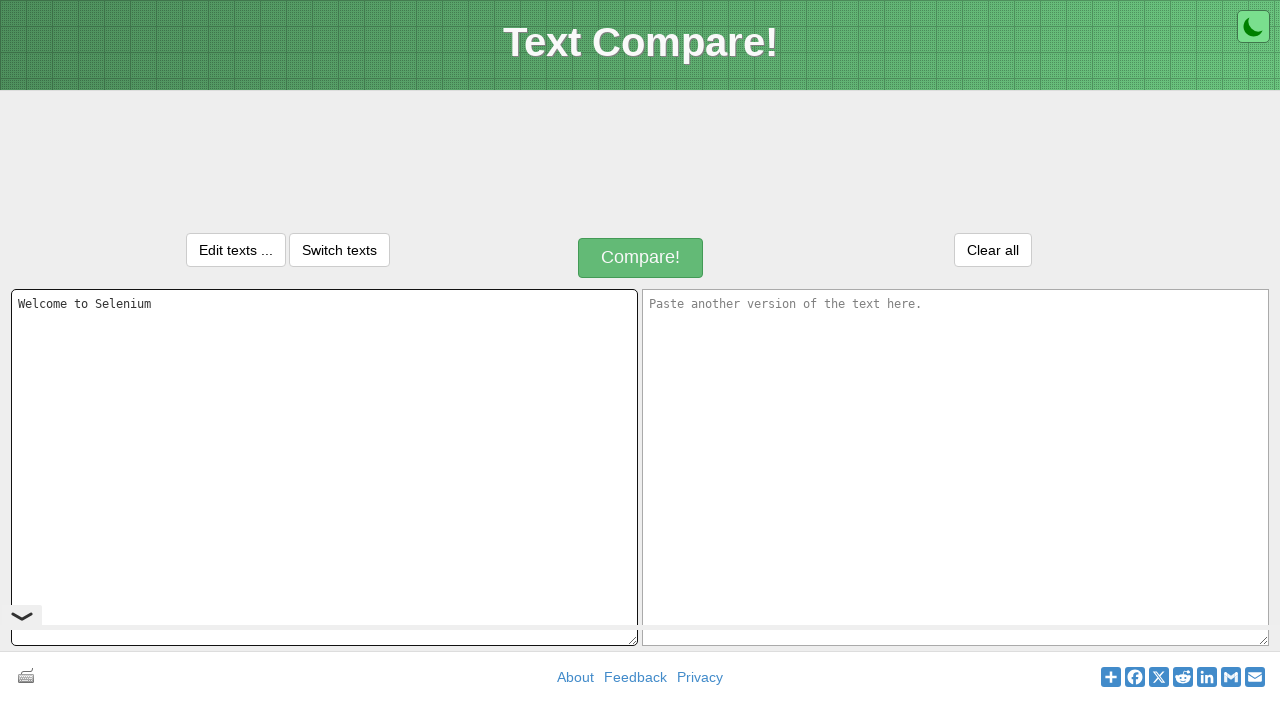

Selected all text in first input field with Ctrl+A
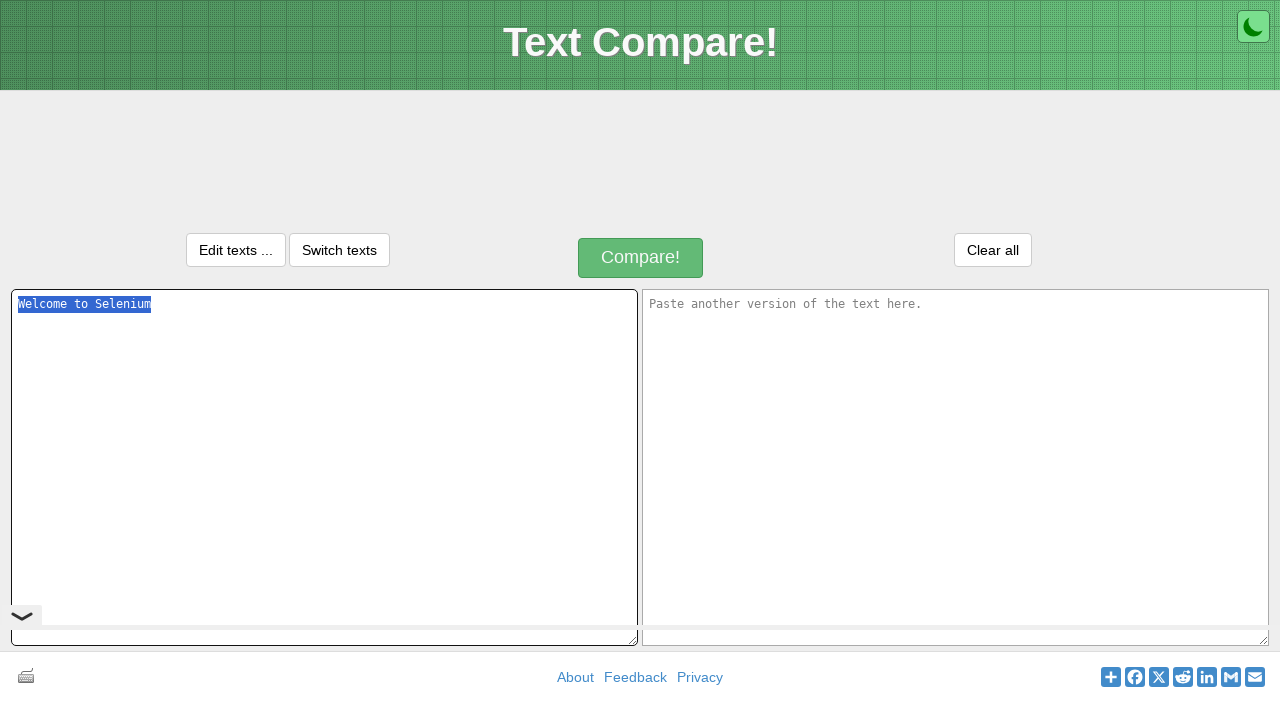

Copied selected text with Ctrl+C
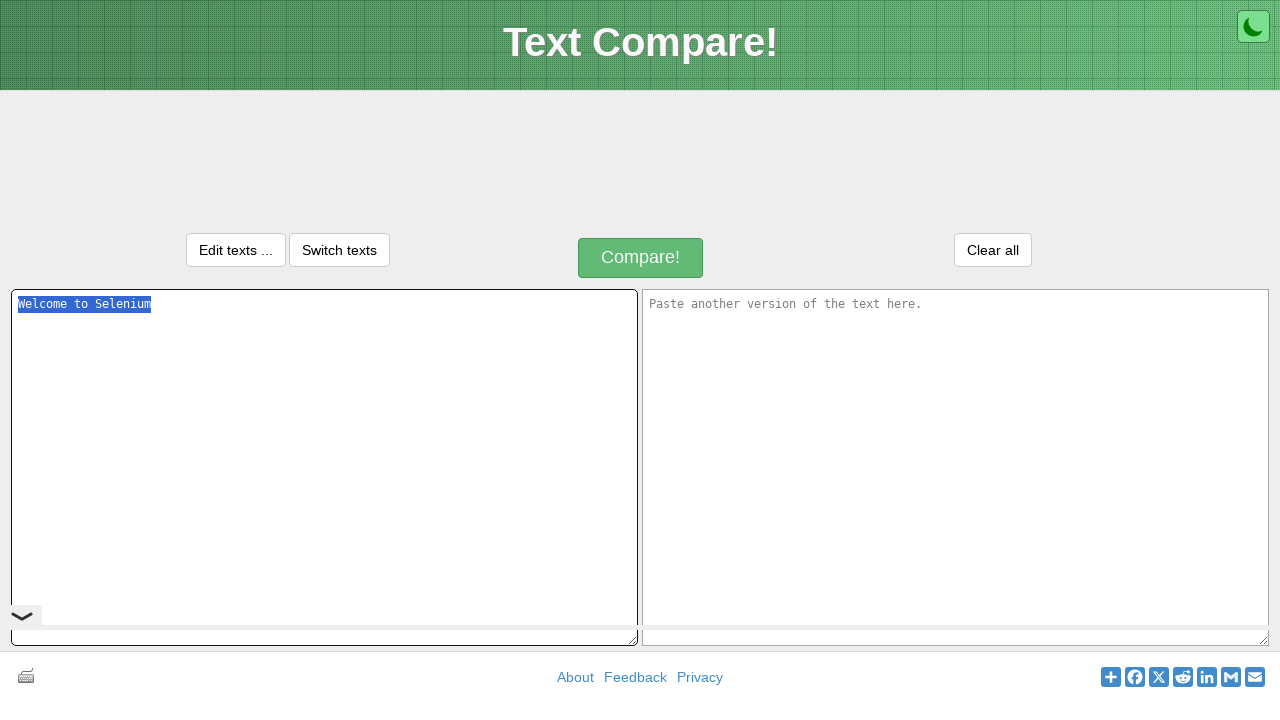

Tabbed to second input field
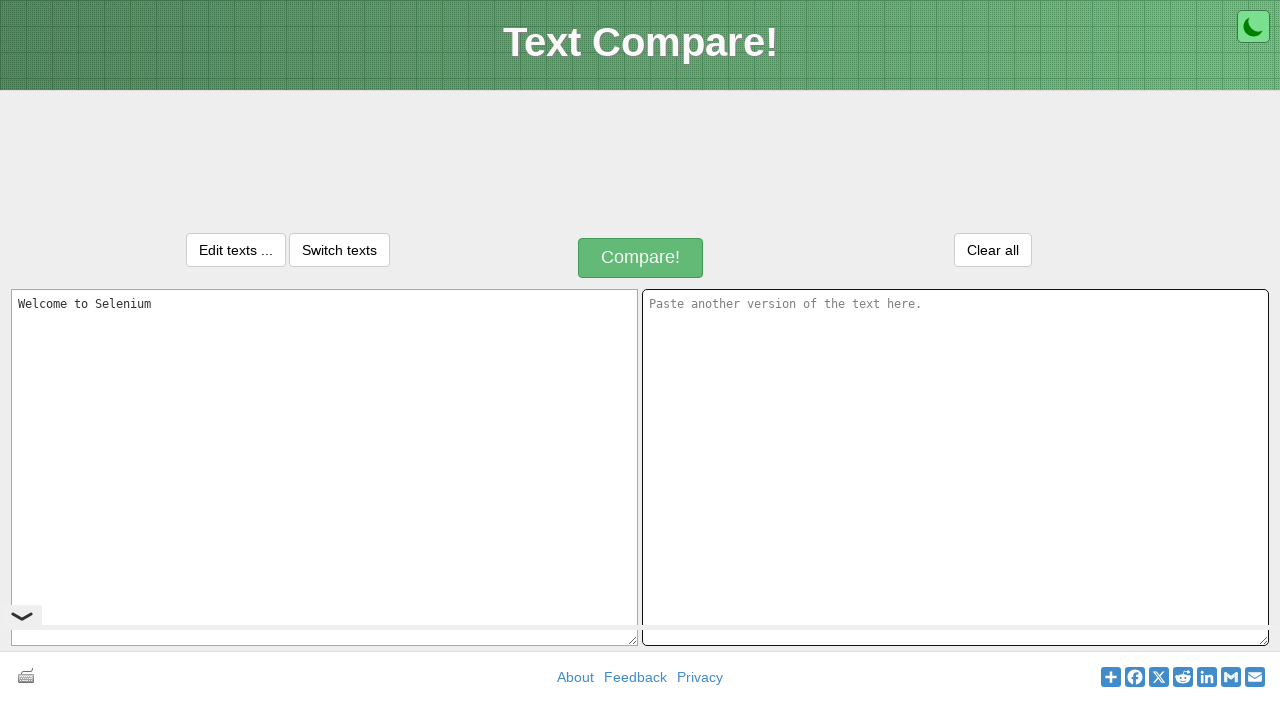

Pasted text into second input field with Ctrl+V
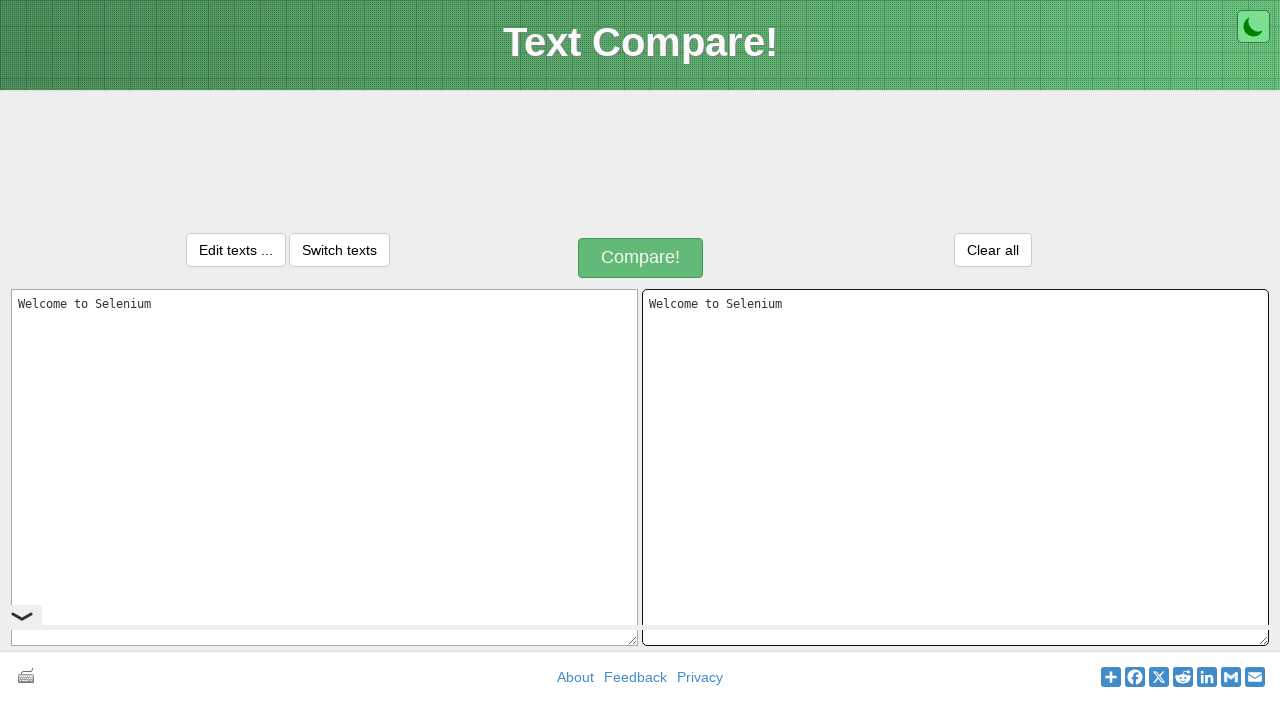

Waited 500ms for paste operation to complete
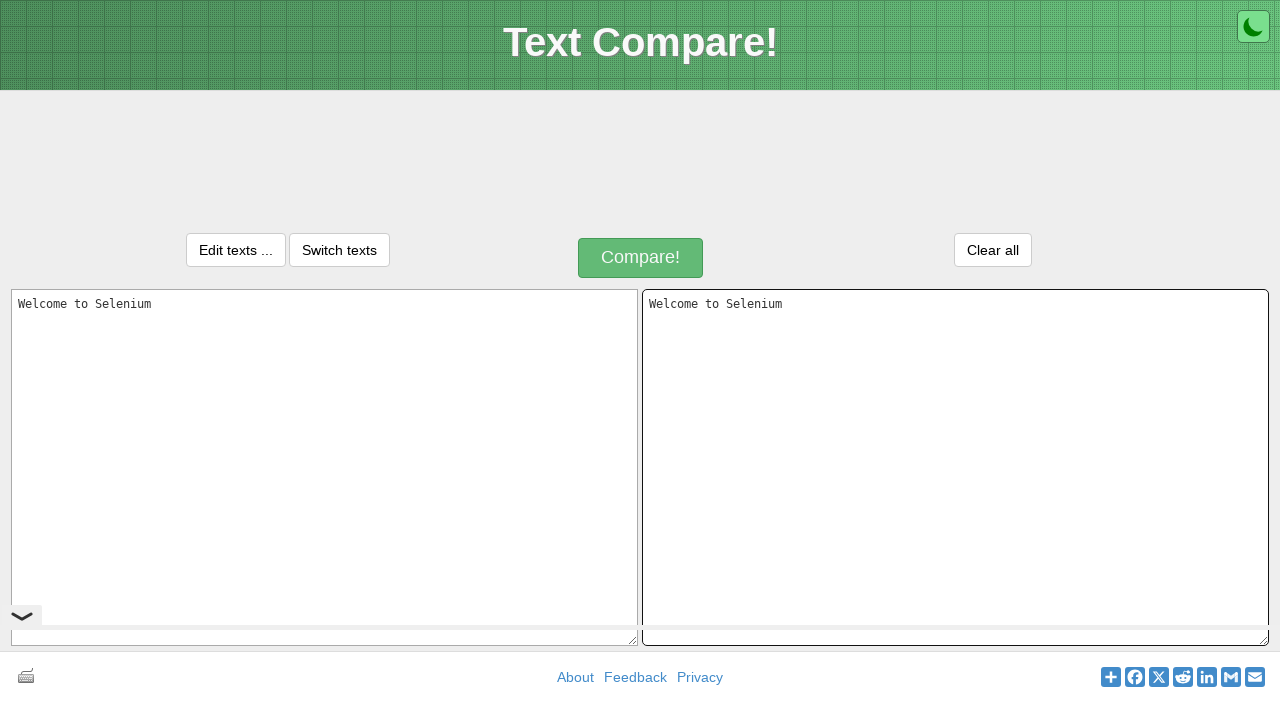

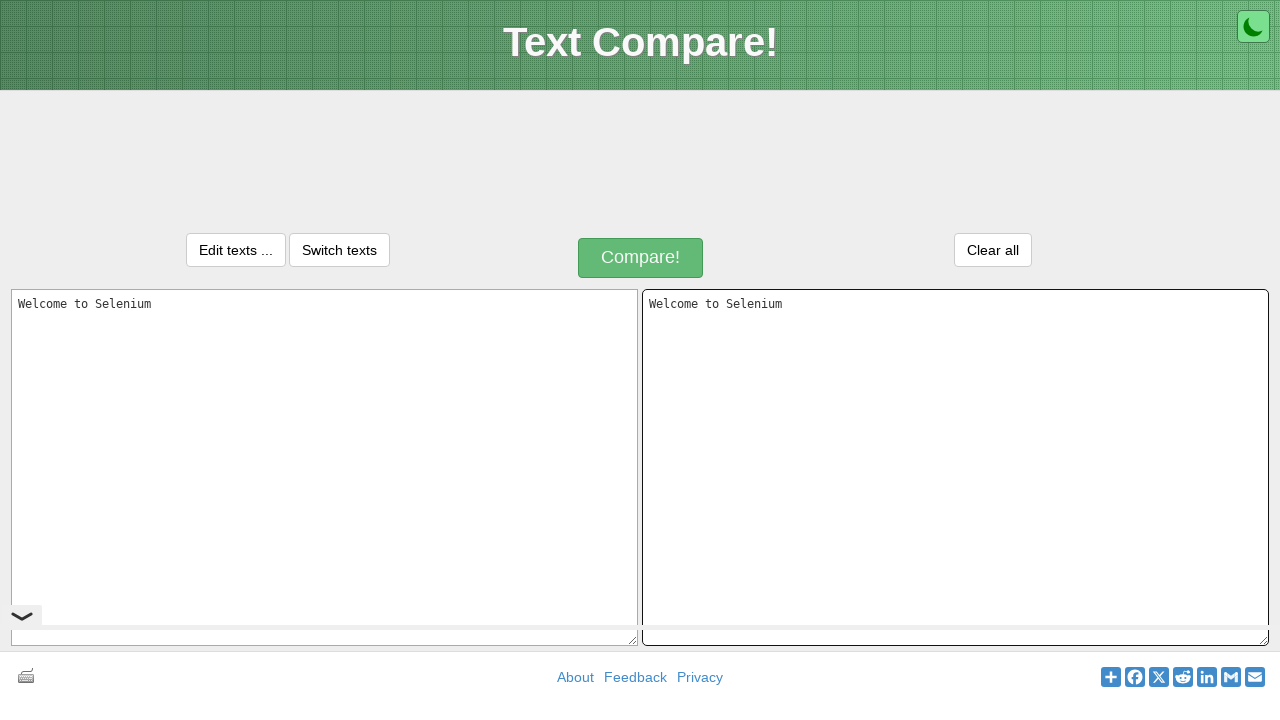